Tests iframe interaction by switching to a frame, entering text in an input field, then switching back to the main content and clicking a link

Starting URL: http://demo.automationtesting.in/Frames.html

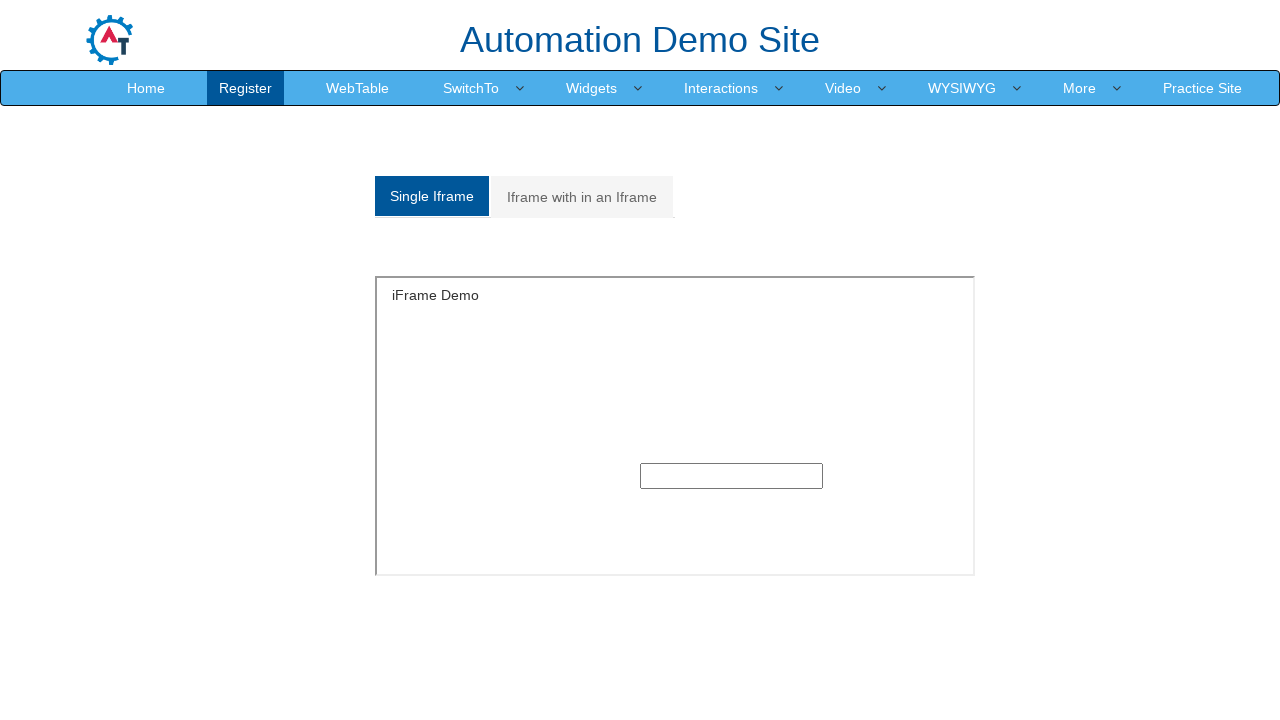

Located iframe with id 'singleframe'
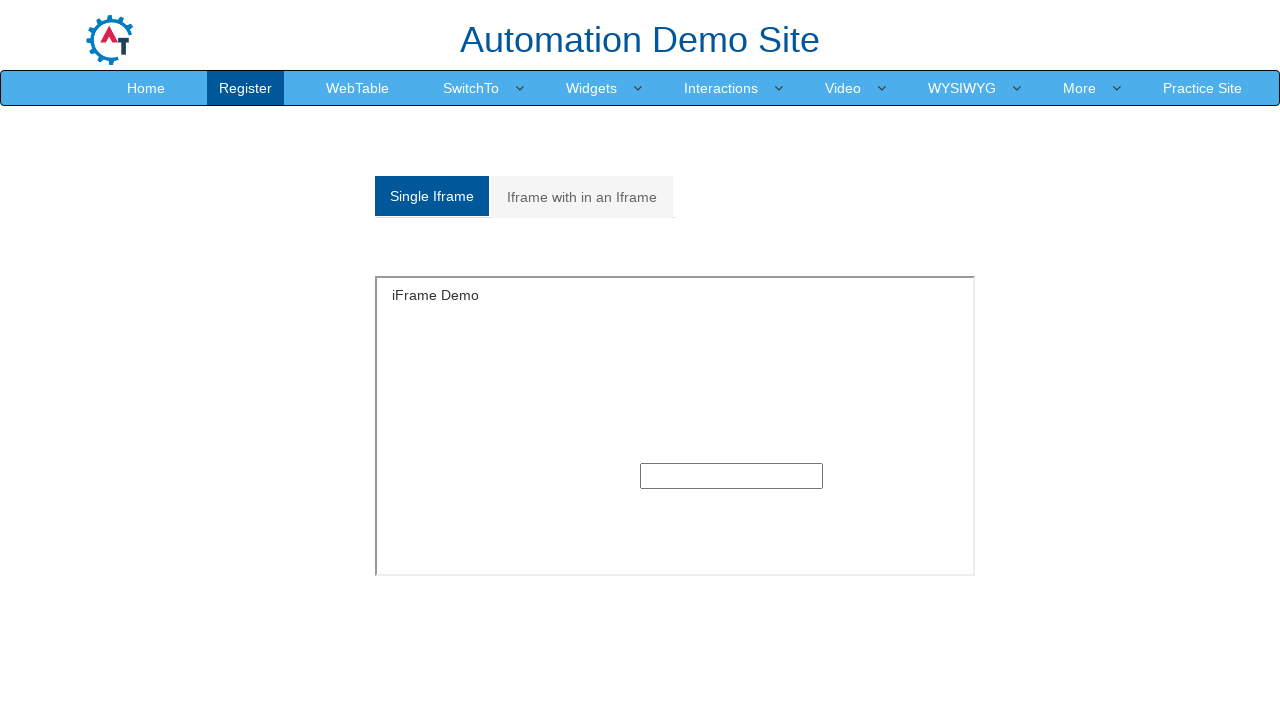

Entered 'SpeedwayTech' in text input field inside iframe on #singleframe >> internal:control=enter-frame >> [type='text']
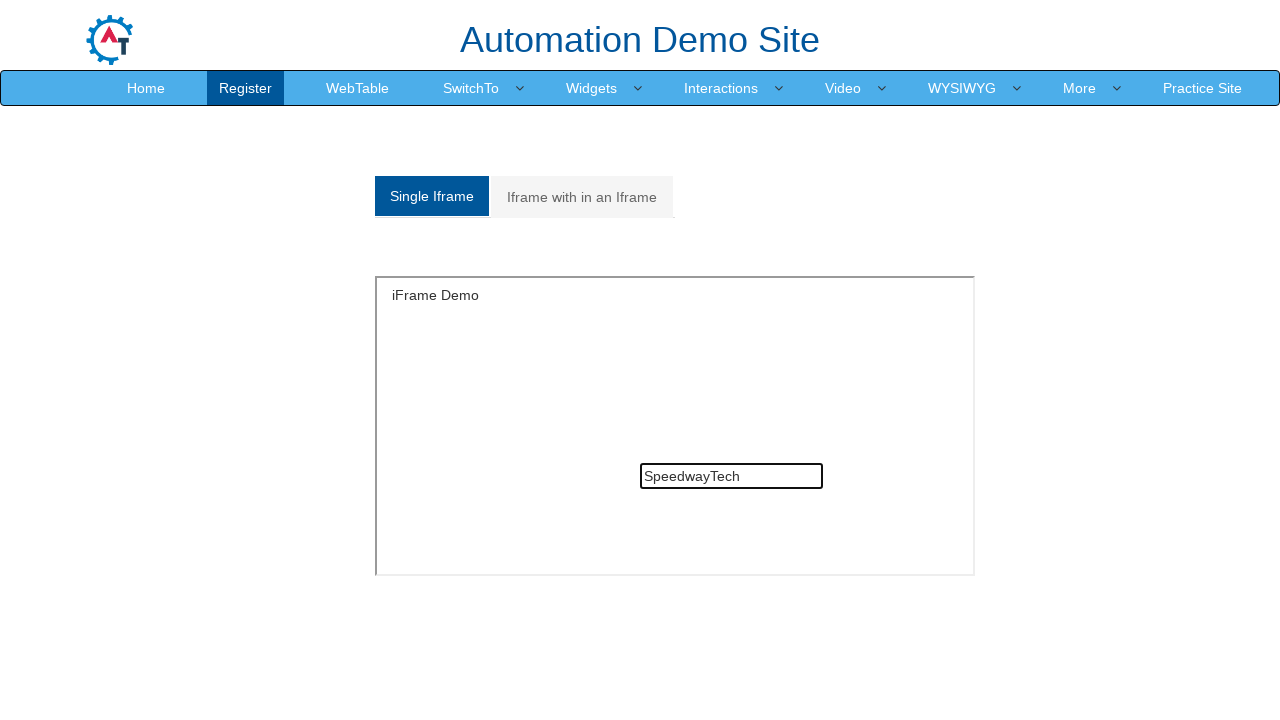

Clicked 'Practice Site' link in main content at (1202, 88) on text=Practice Site
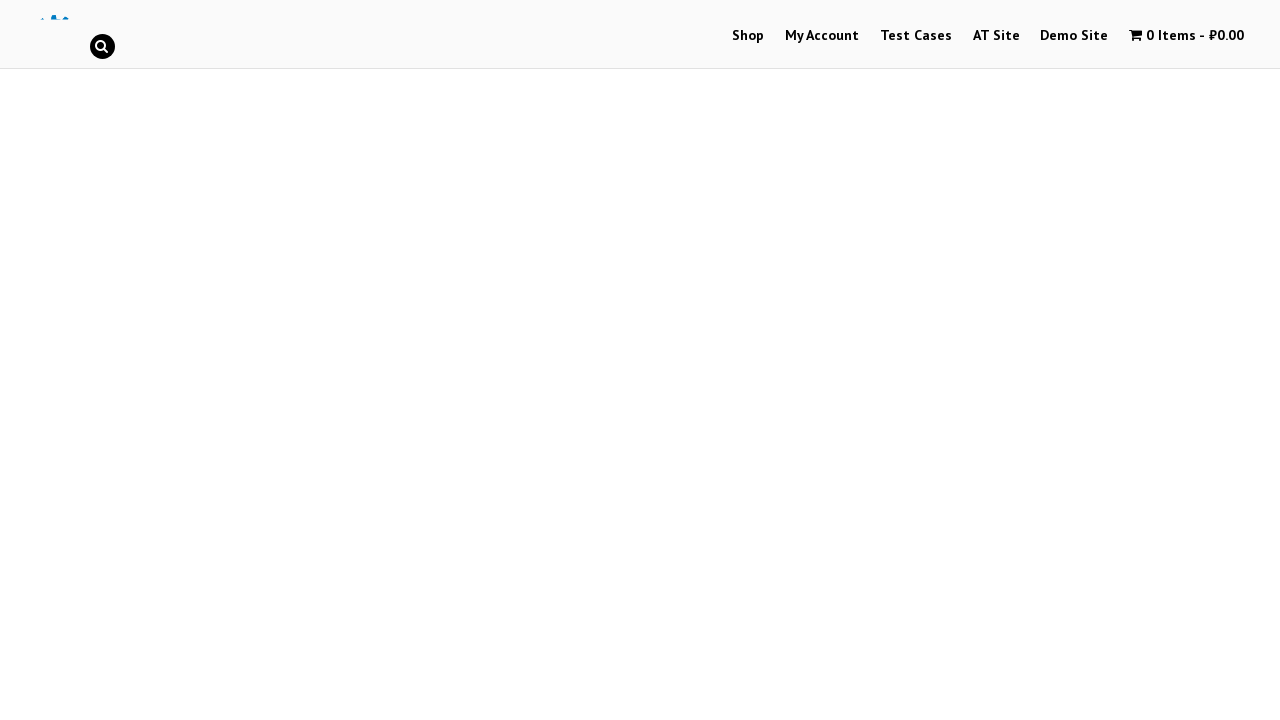

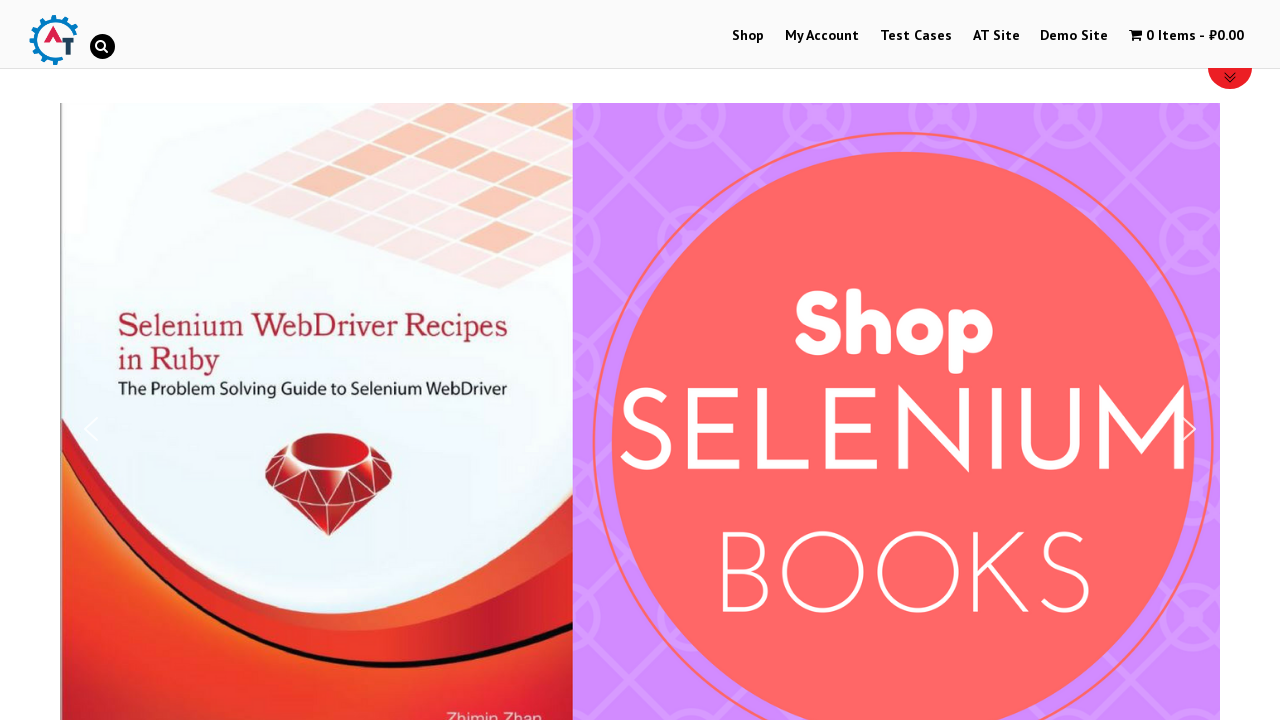